Tests table sorting functionality by clicking on a column header and verifying the items are sorted. Then navigates through pagination to find a specific item ("Wheat") in the table.

Starting URL: https://rahulshettyacademy.com/seleniumPractise/#/offers

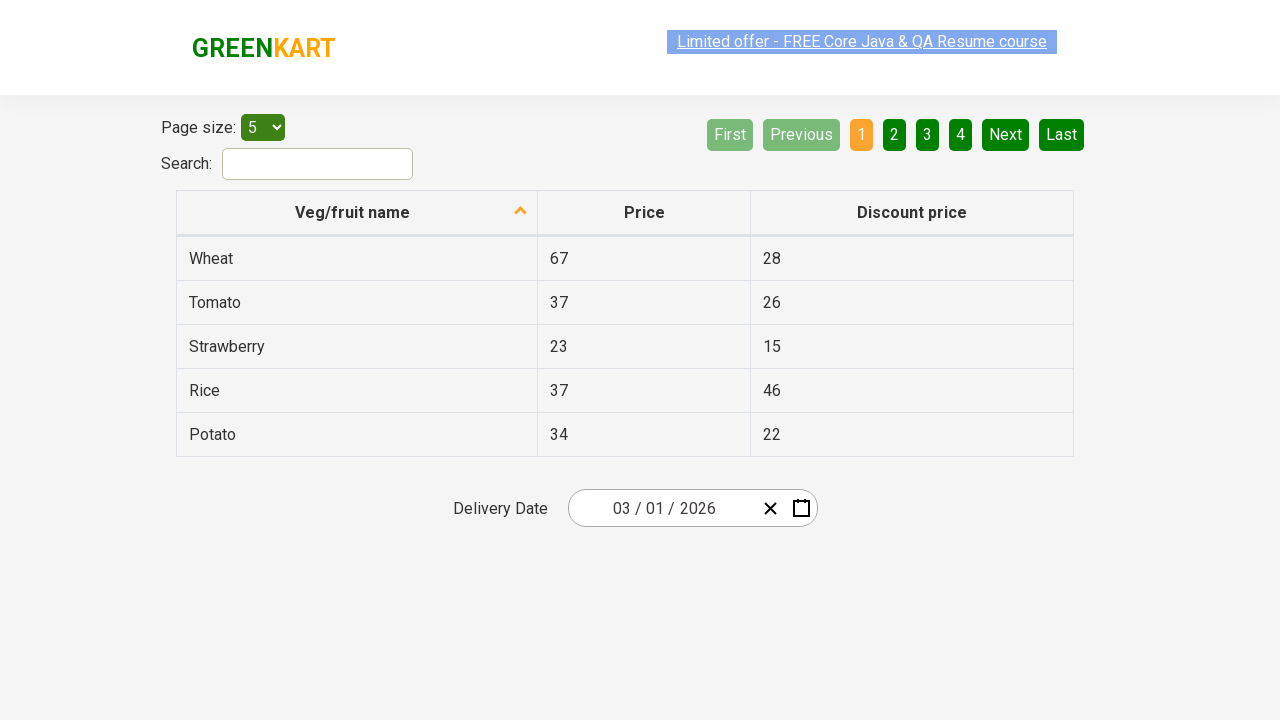

Clicked first column header to sort table at (357, 213) on xpath=//tr/th[1]
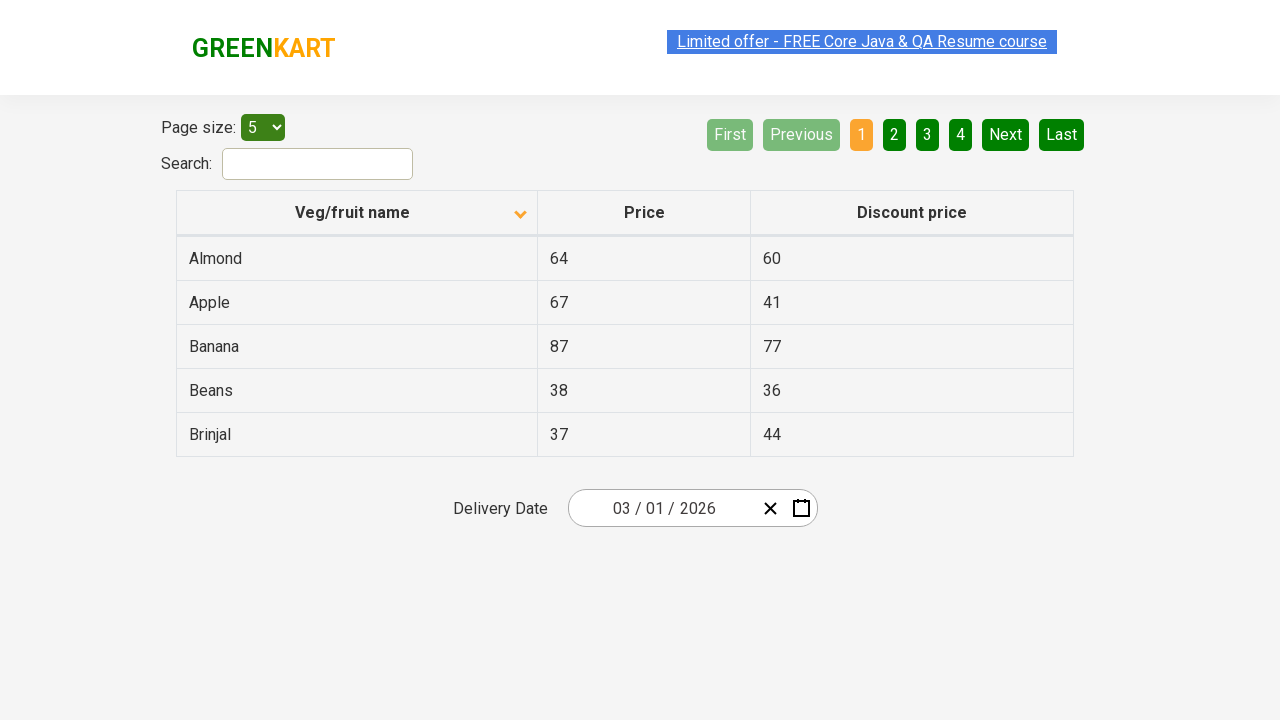

Table data loaded and visible
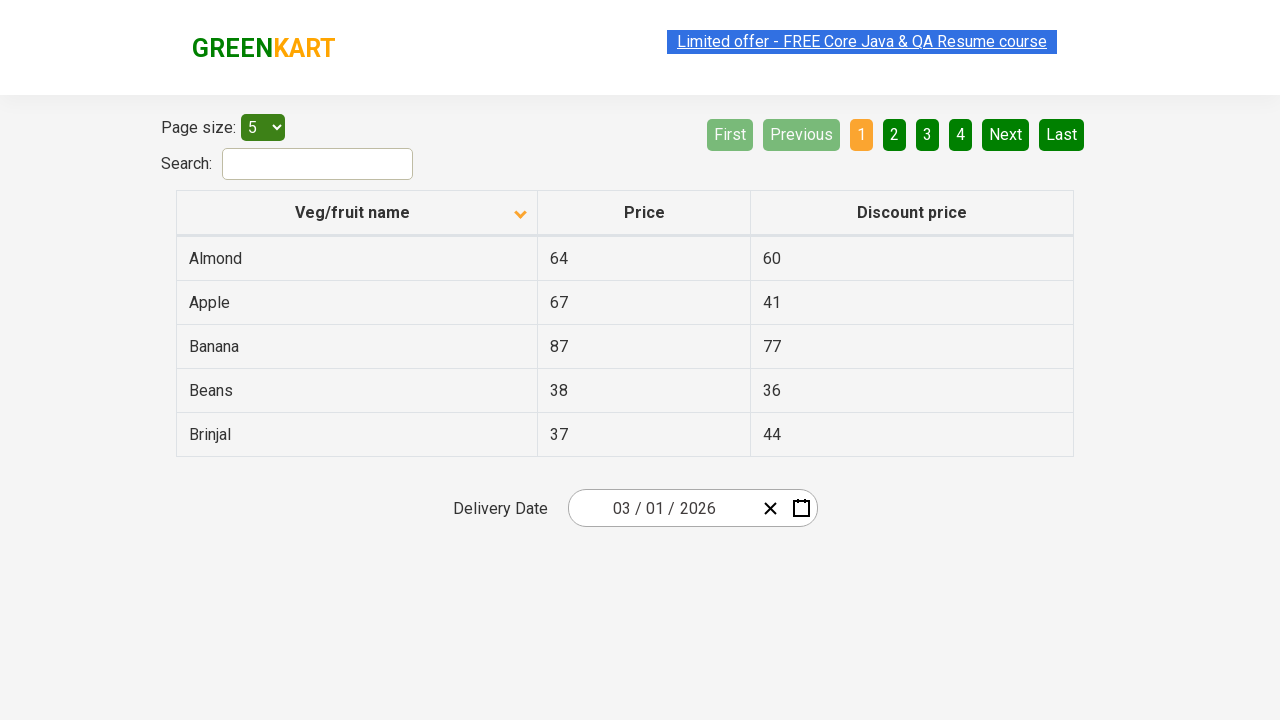

Retrieved all items from first column
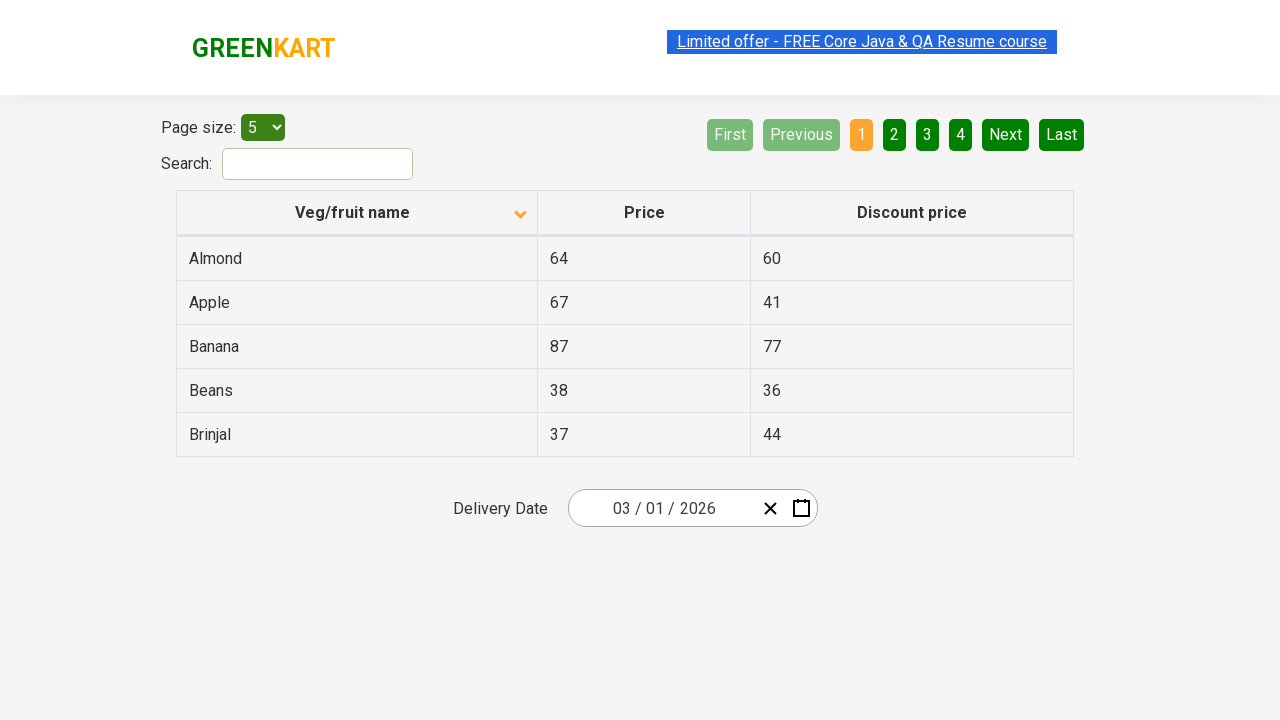

Verified table items are sorted correctly
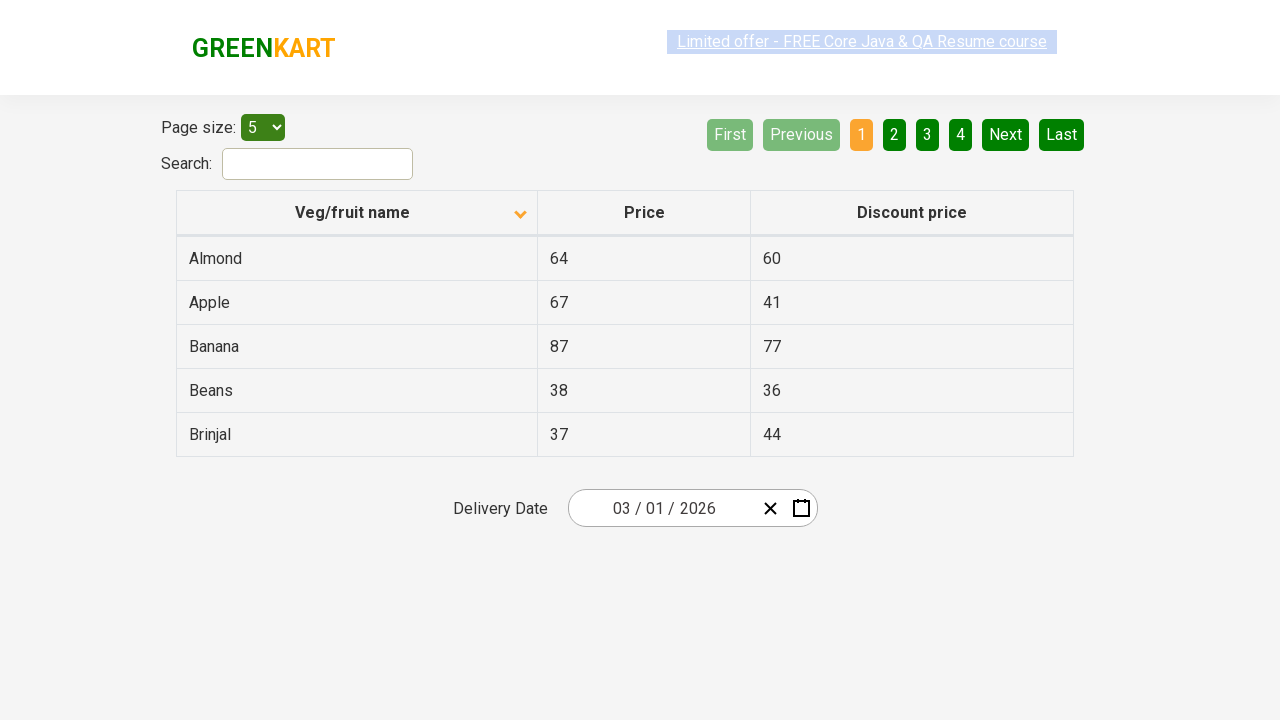

Retrieved cell texts from current page
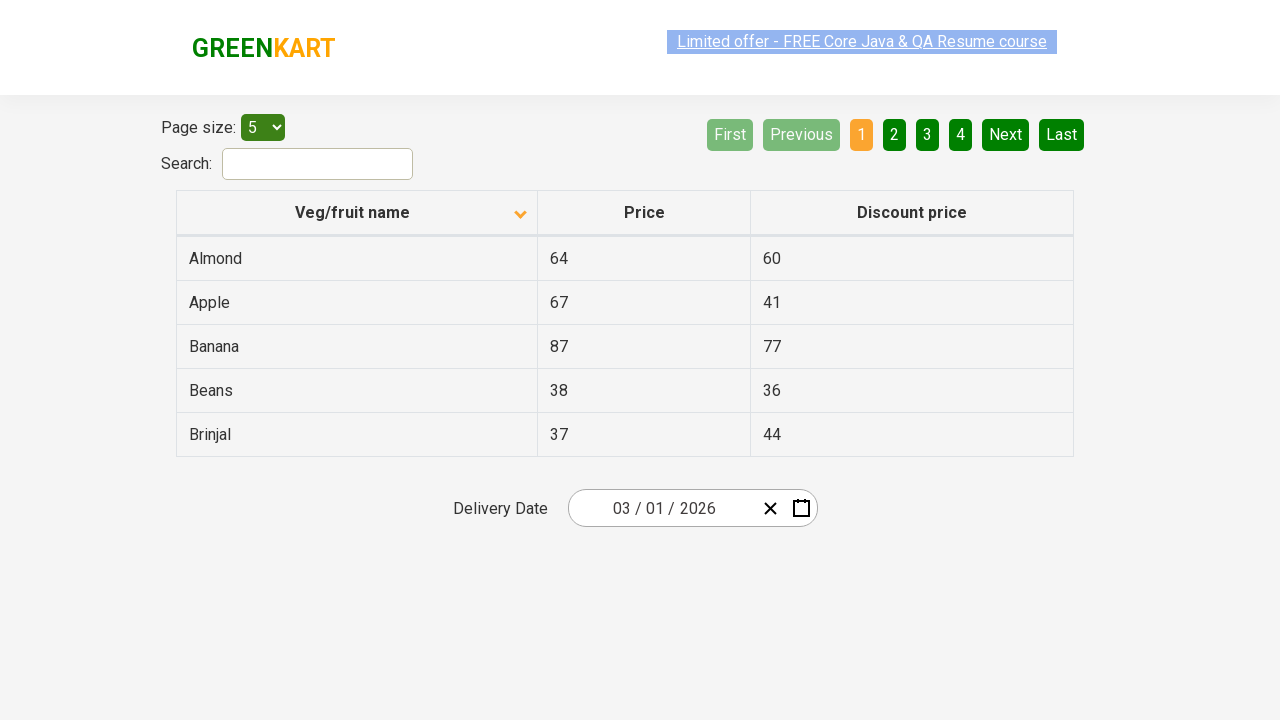

Clicked Next button to navigate to next page at (1006, 134) on [aria-label='Next']
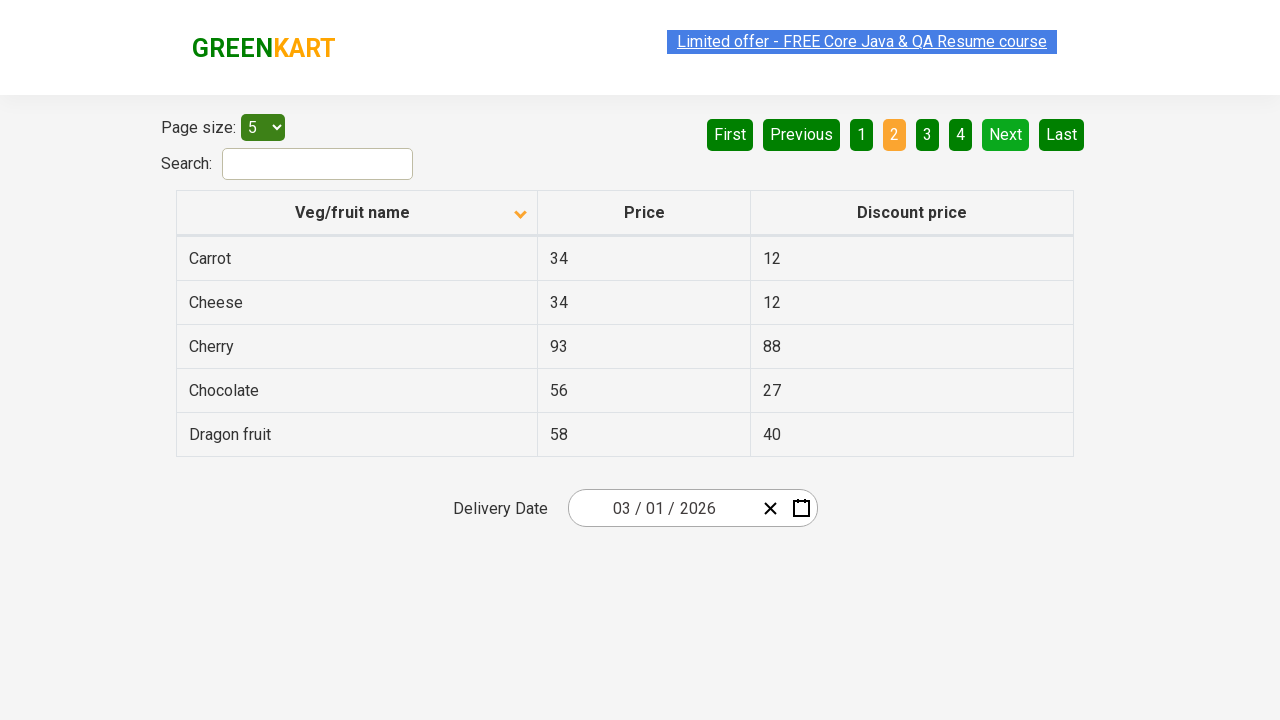

Waited for table to update after pagination
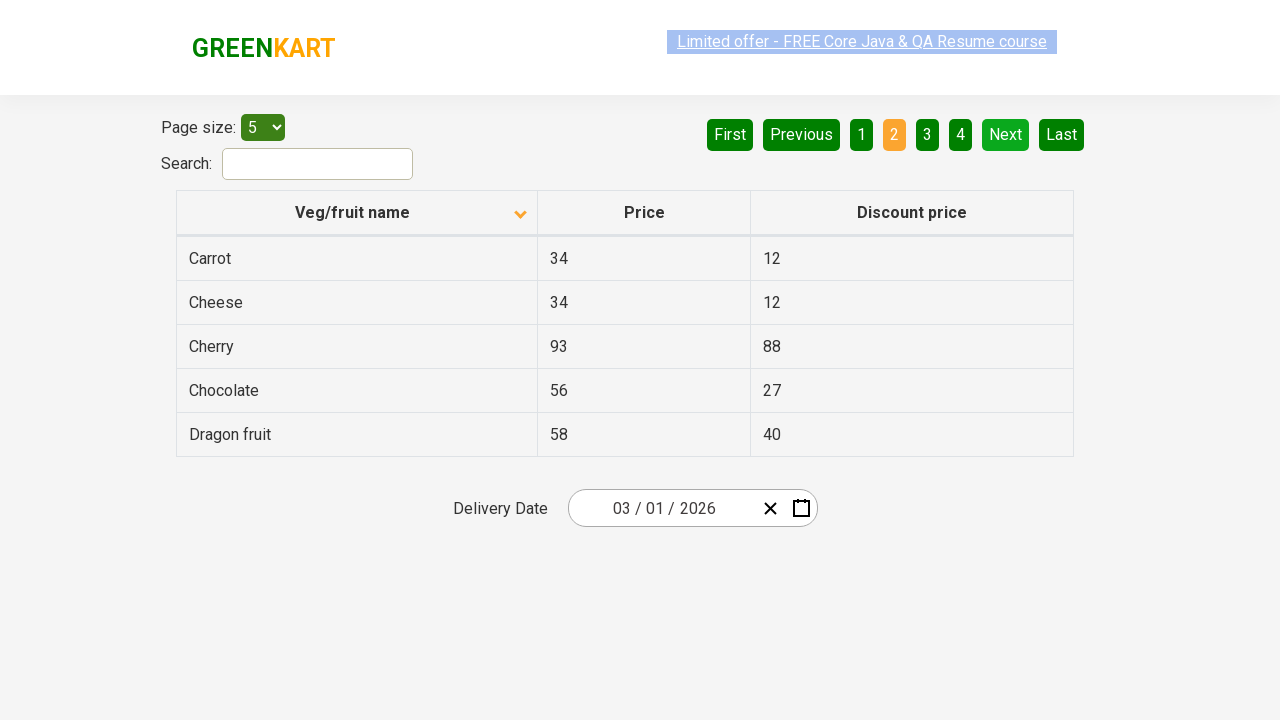

Retrieved cell texts from current page
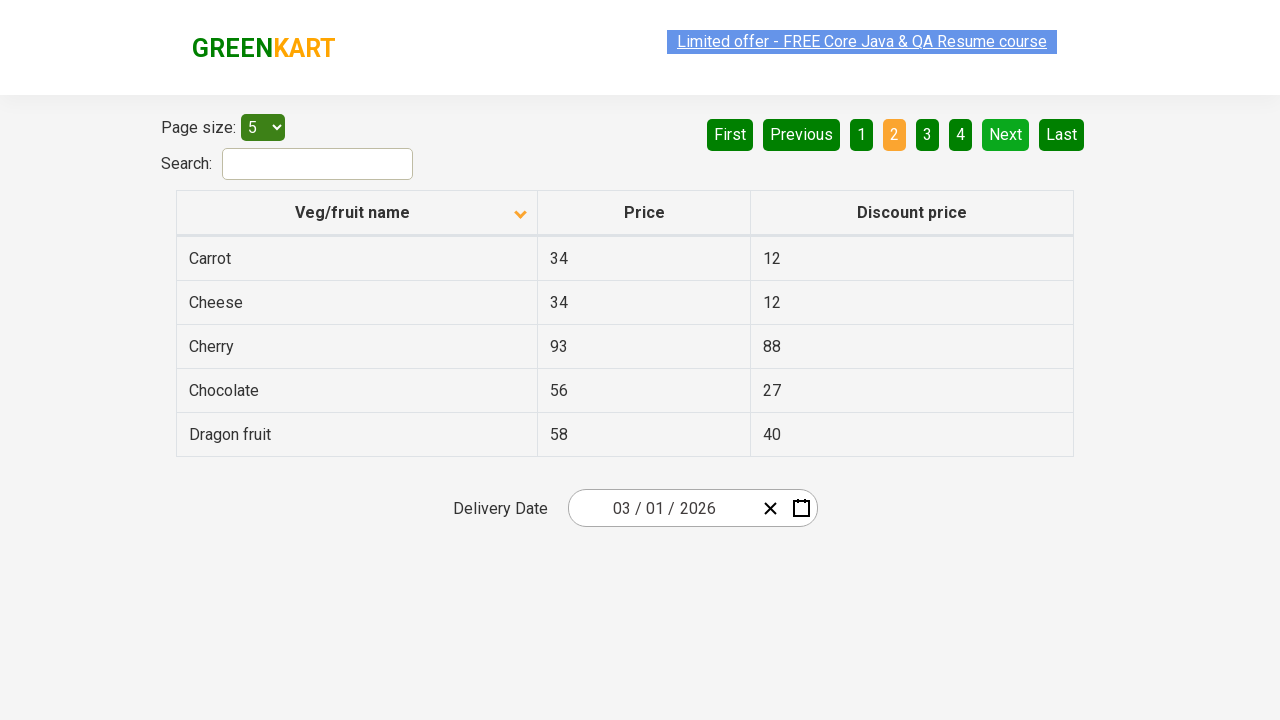

Clicked Next button to navigate to next page at (1006, 134) on [aria-label='Next']
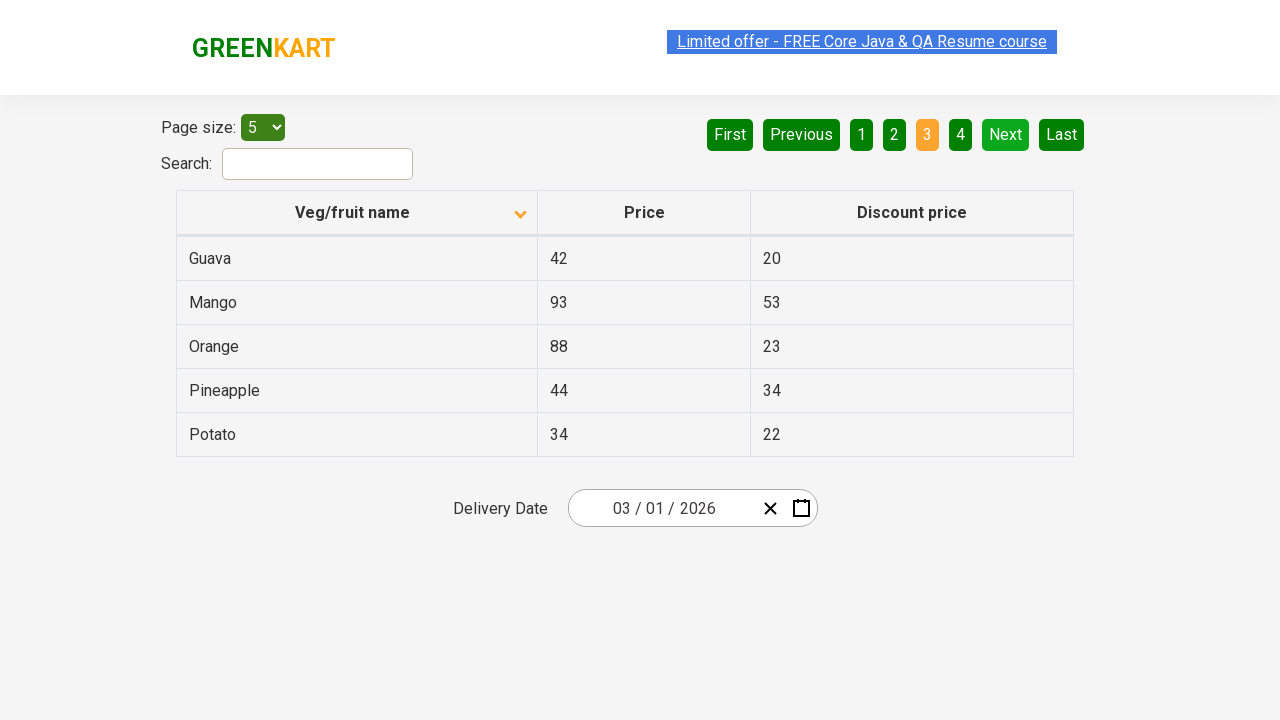

Waited for table to update after pagination
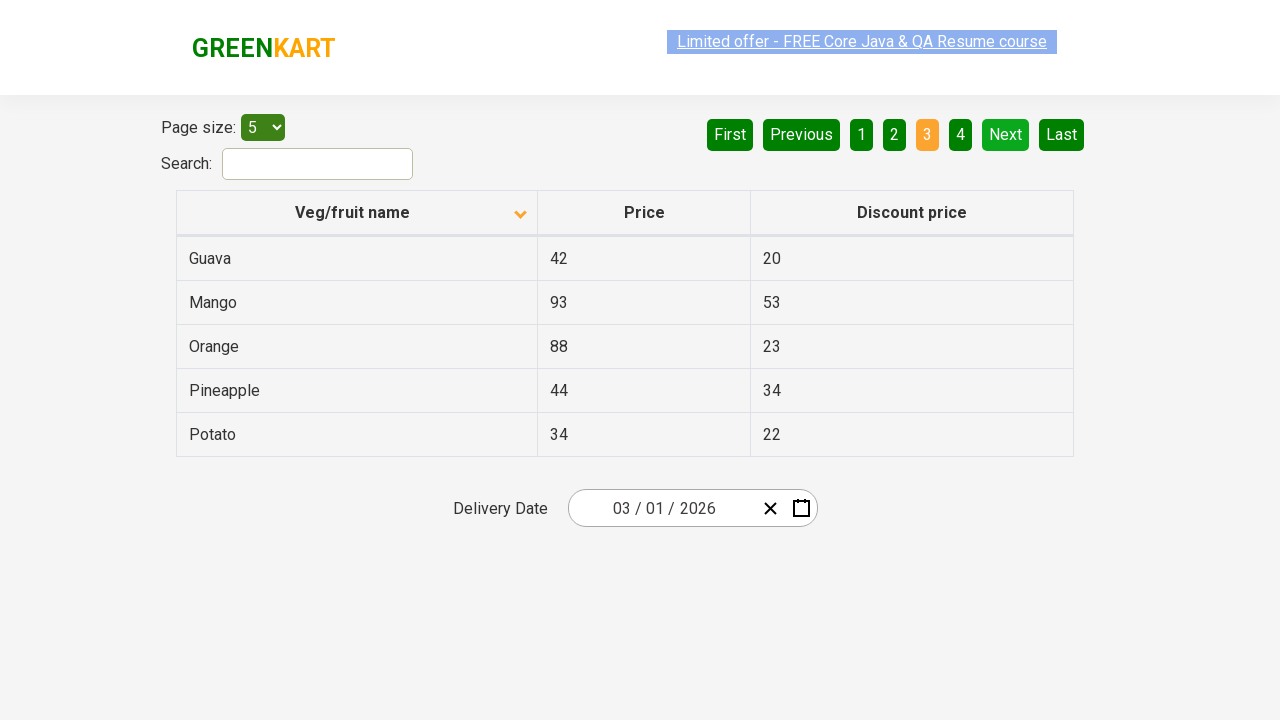

Retrieved cell texts from current page
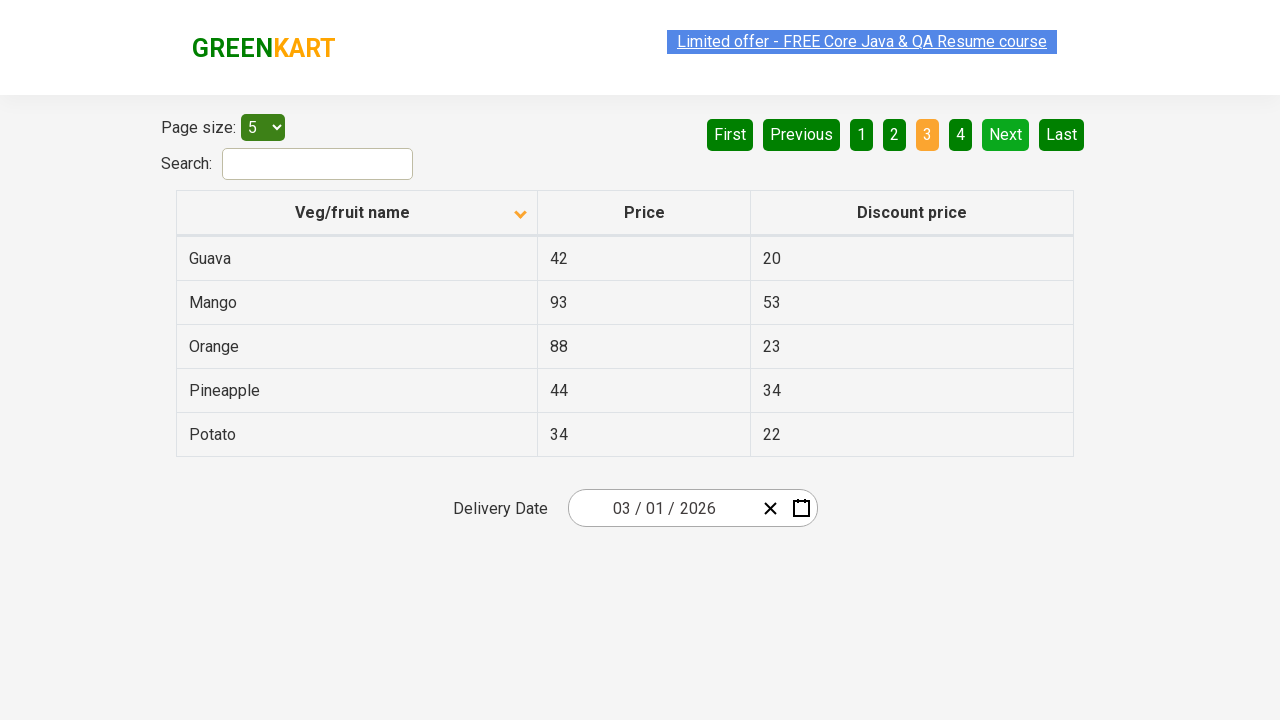

Clicked Next button to navigate to next page at (1006, 134) on [aria-label='Next']
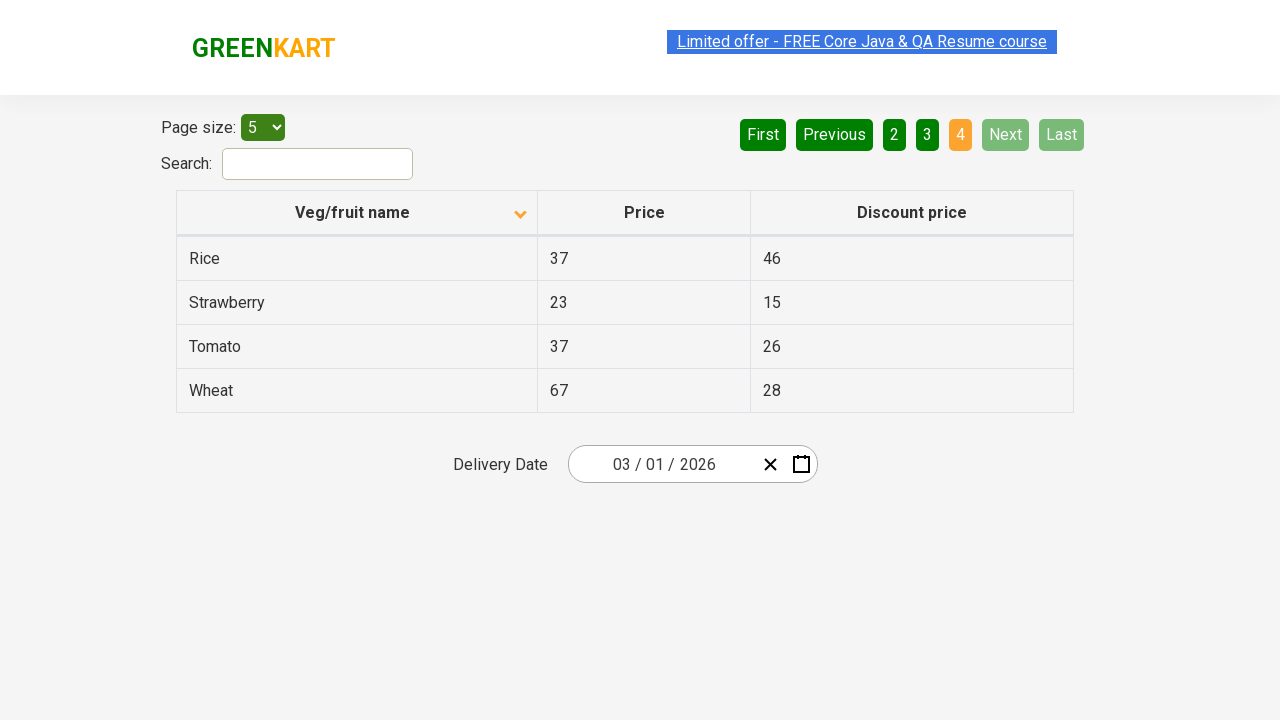

Waited for table to update after pagination
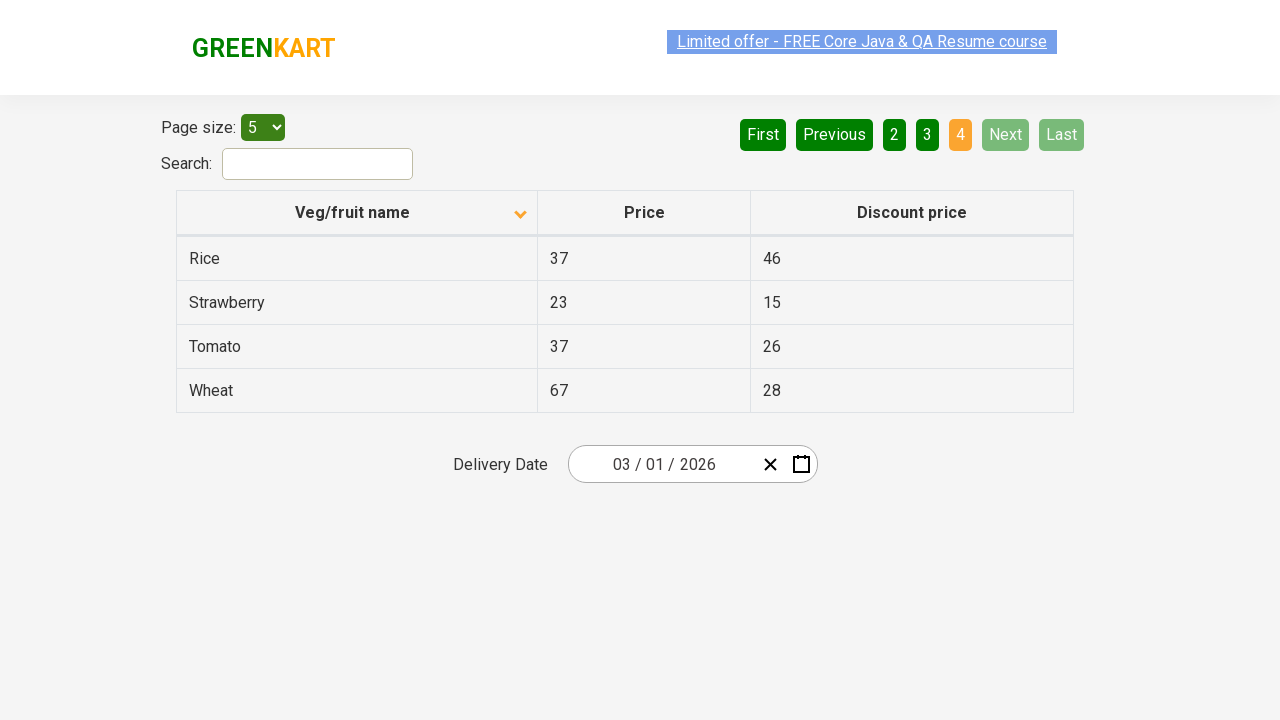

Retrieved cell texts from current page
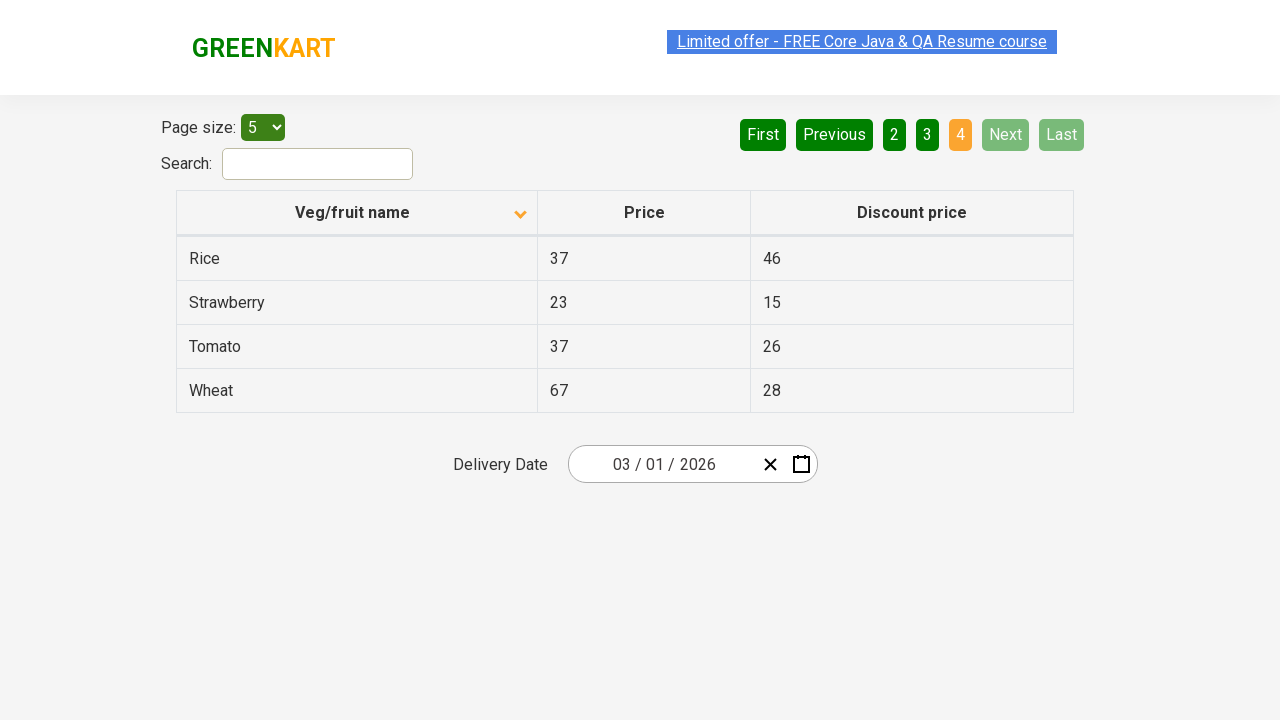

Found 'Wheat' item and clicked on it at (357, 390) on xpath=//tr/td[1][contains(text(),'Wheat')]
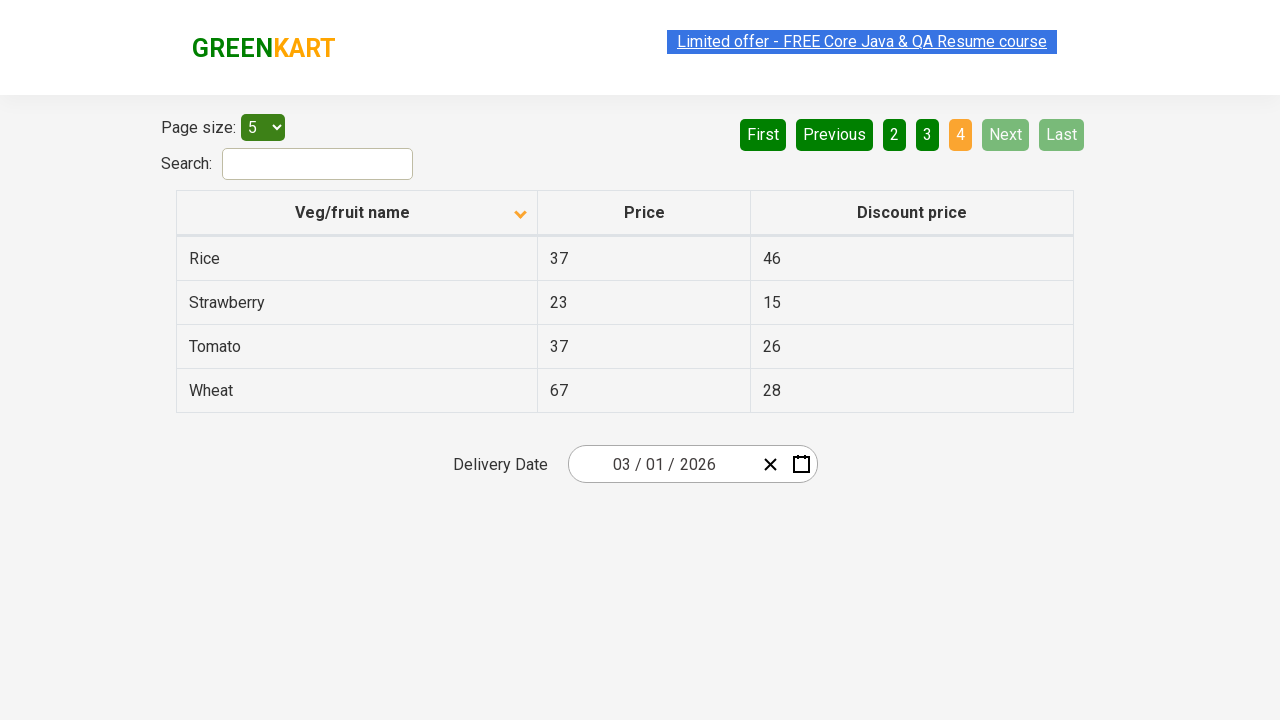

Confirmed 'Wheat' item was found during pagination
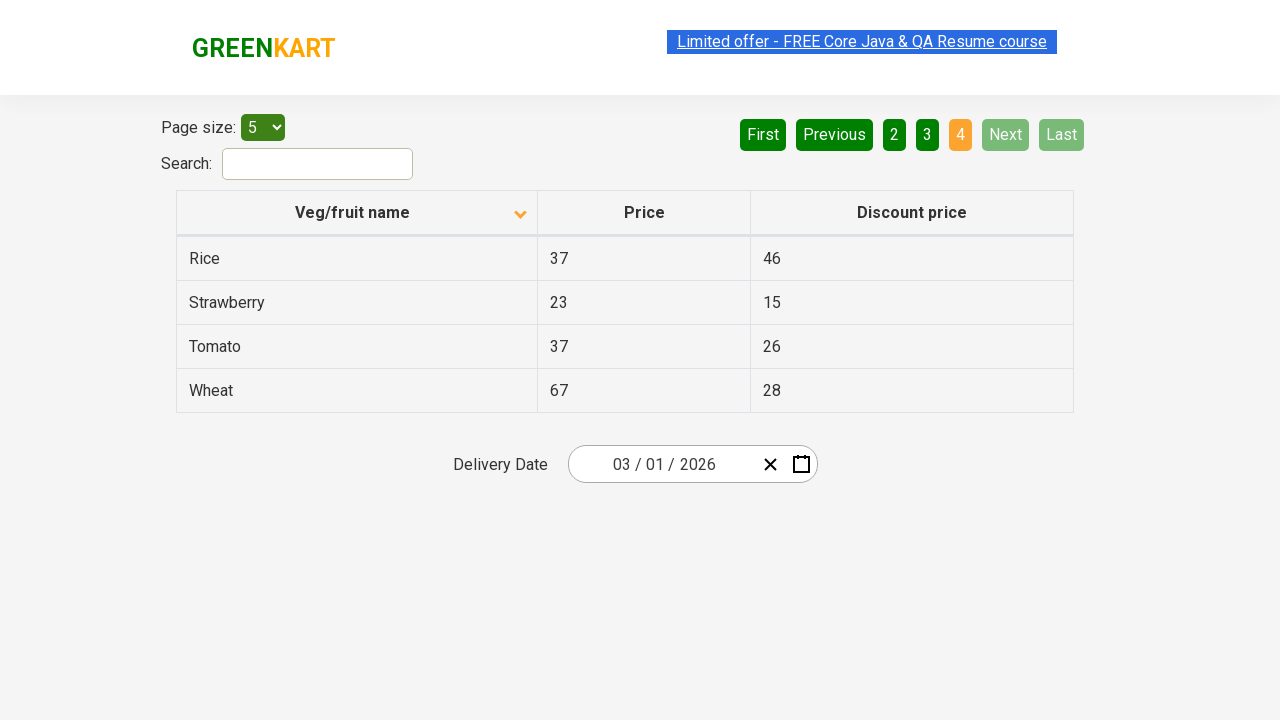

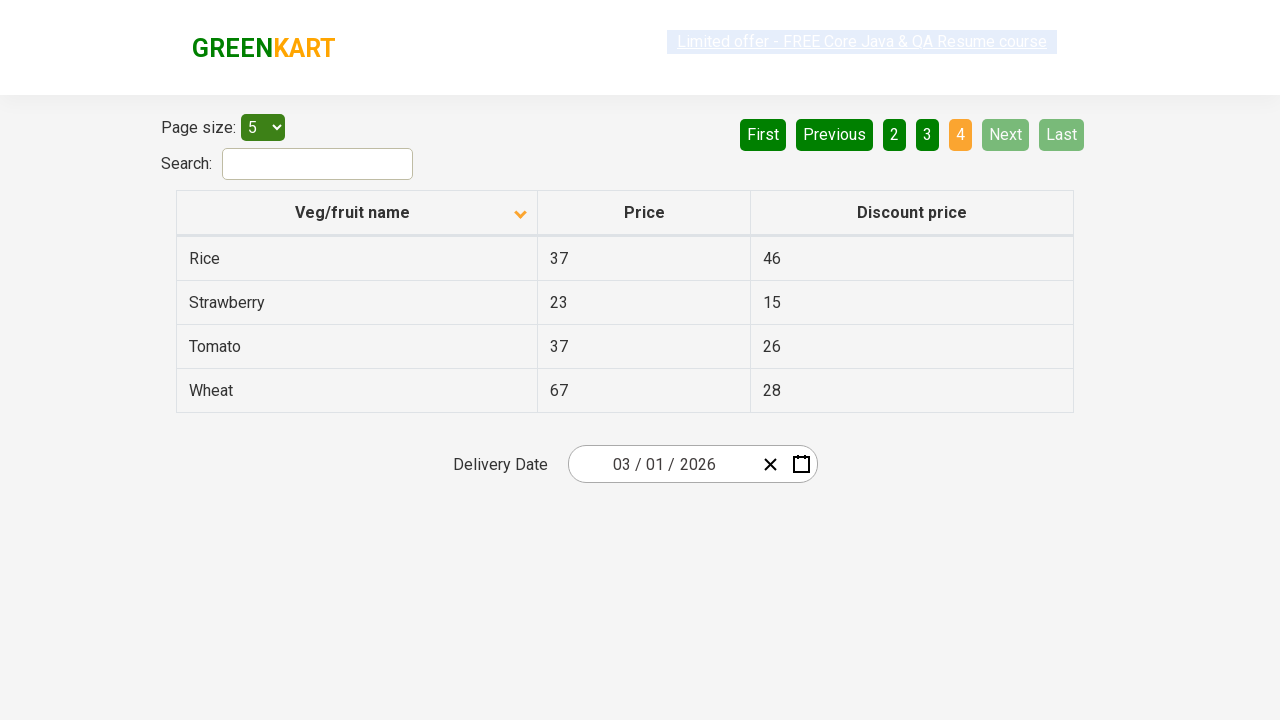